Tests wait functionality on a demo page by clicking buttons that reveal text fields with delays, then filling those fields and performing a double-click action

Starting URL: https://www.hyrtutorials.com/p/waits-demo.html

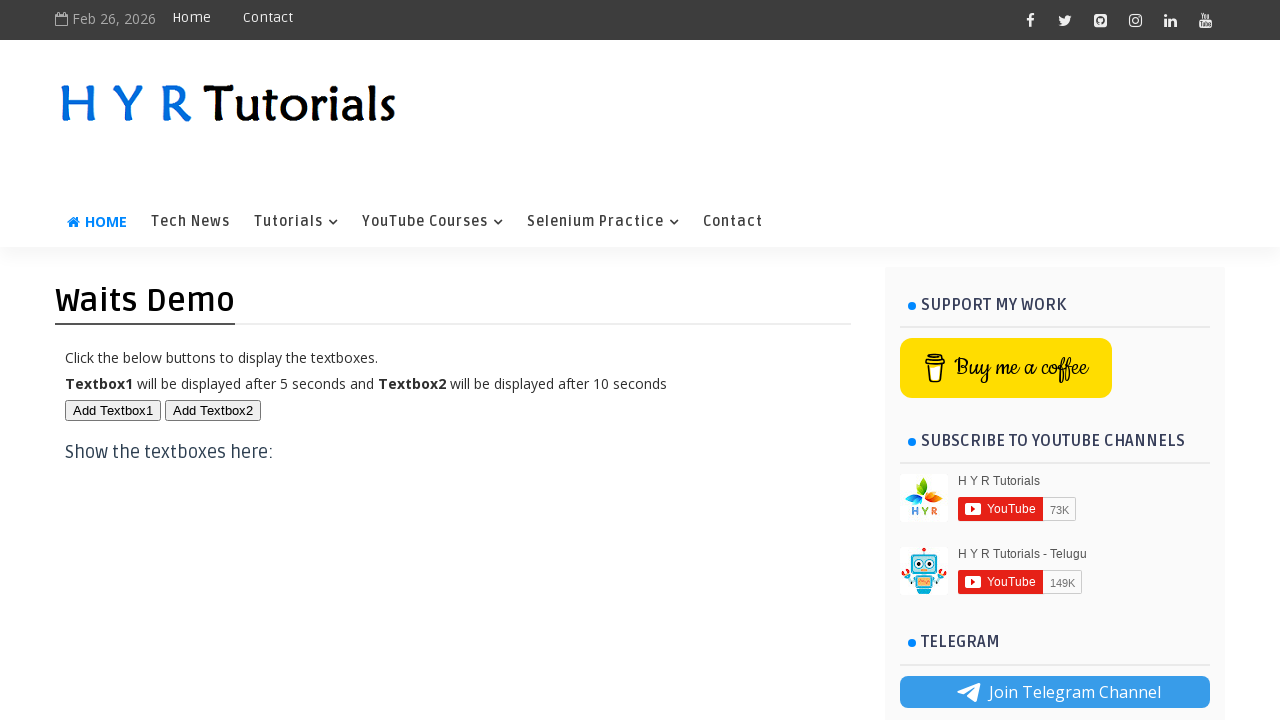

Clicked first button to reveal text field at (113, 410) on #btn1
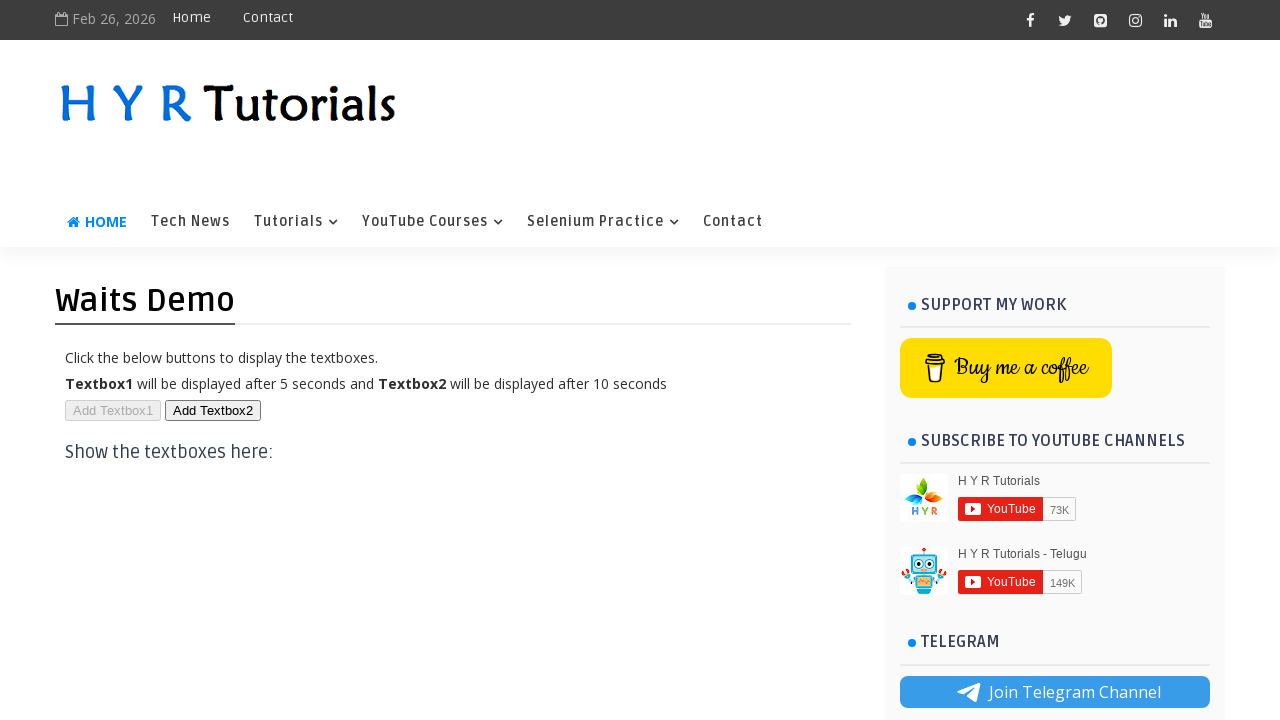

Filled first text field with 'jumper' on #txt1
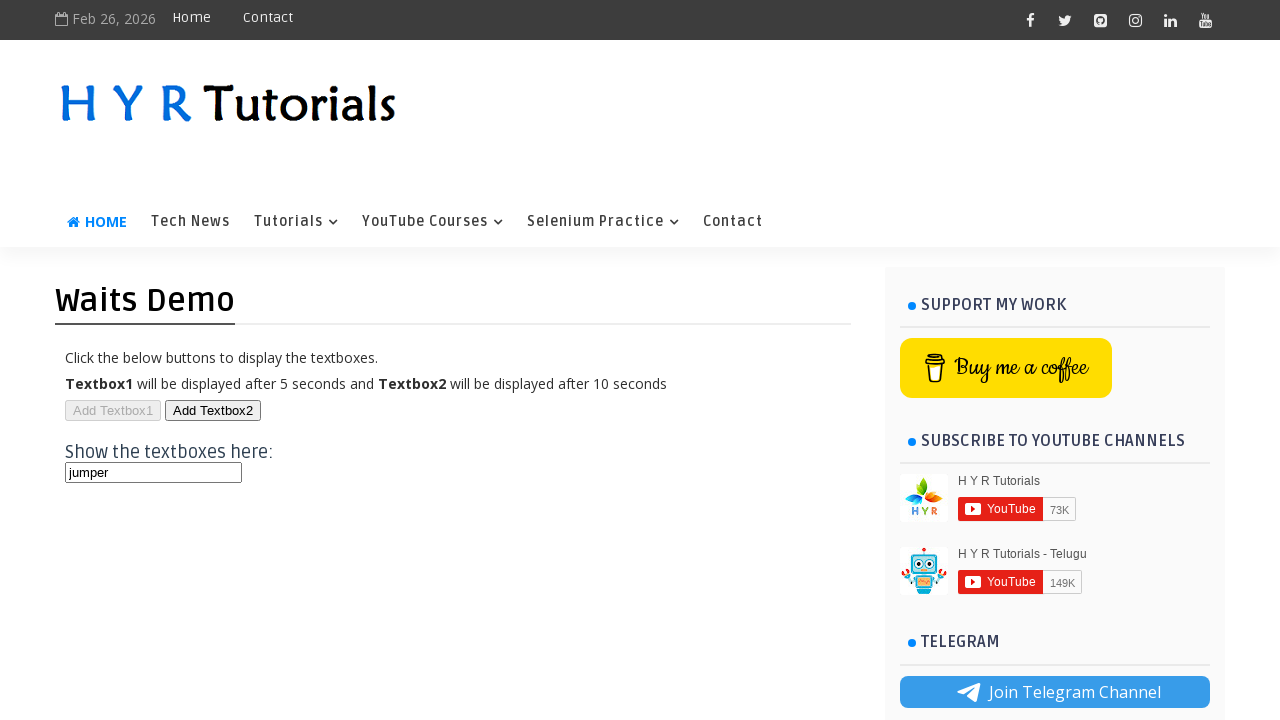

Clicked second button to reveal second text field at (213, 410) on #btn2
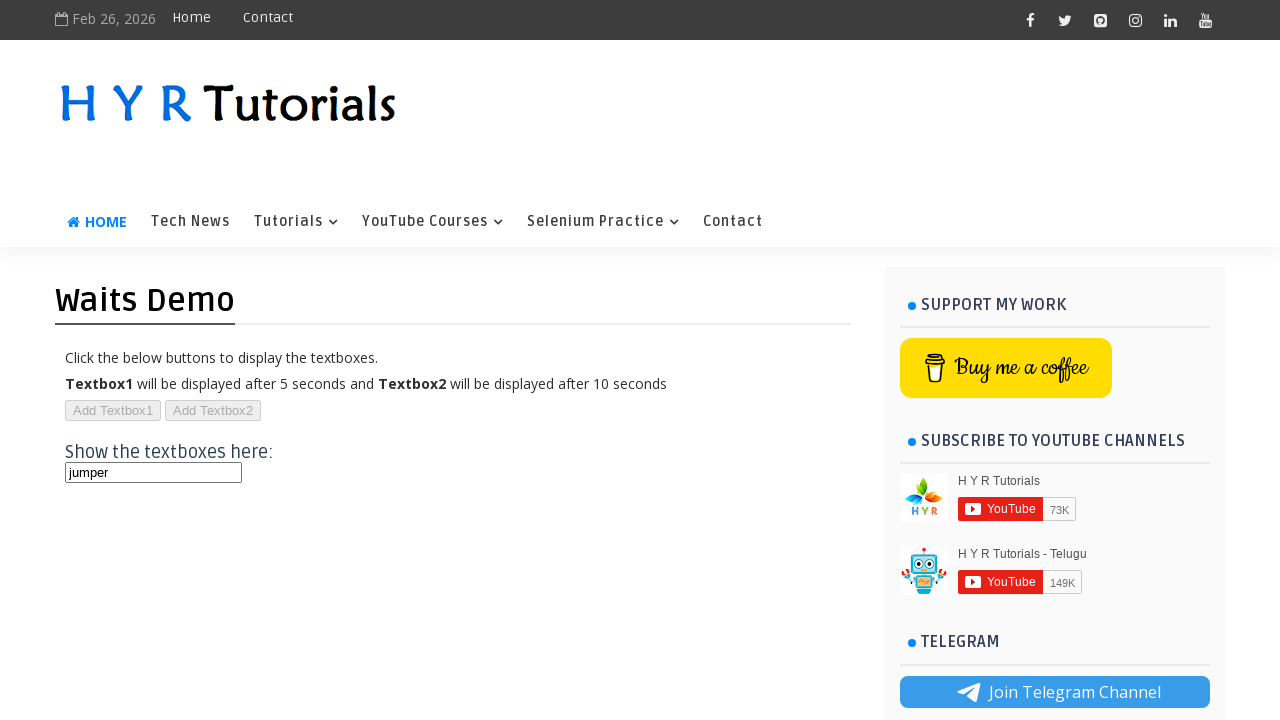

Filled second text field with 'jumperfd' on #txt2
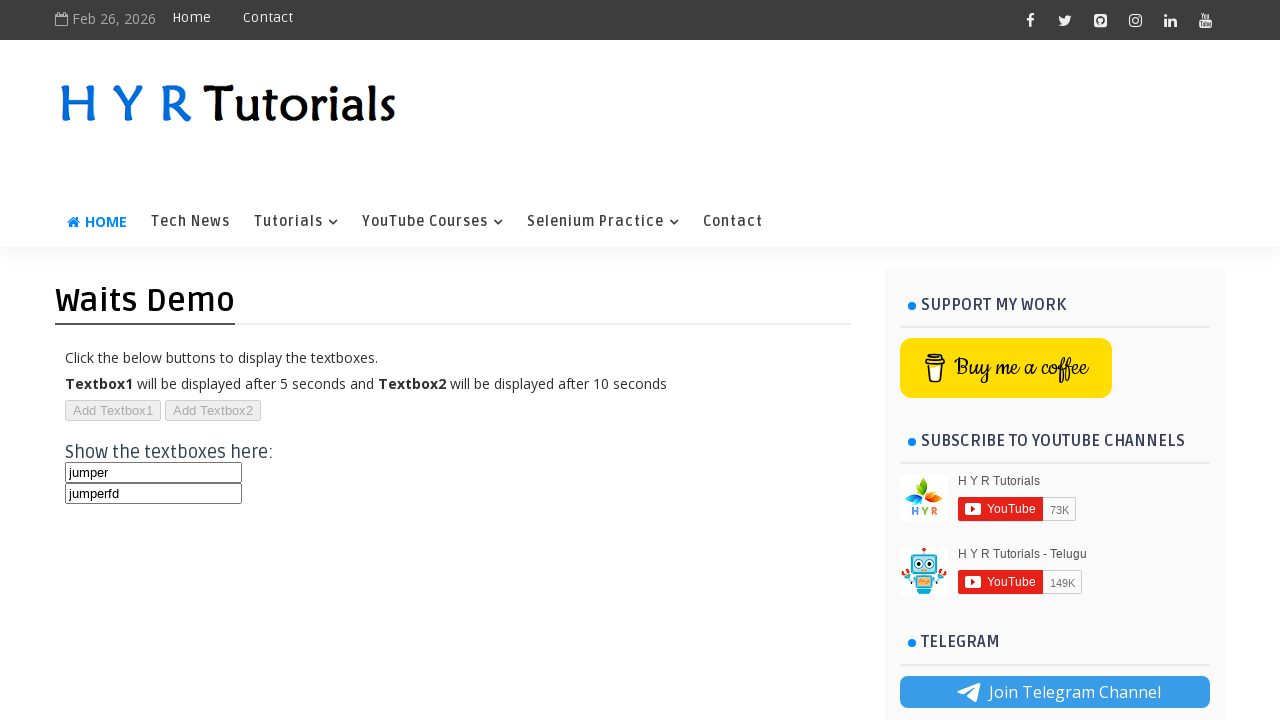

Double-clicked on first text field to select text at (154, 473) on #txt1
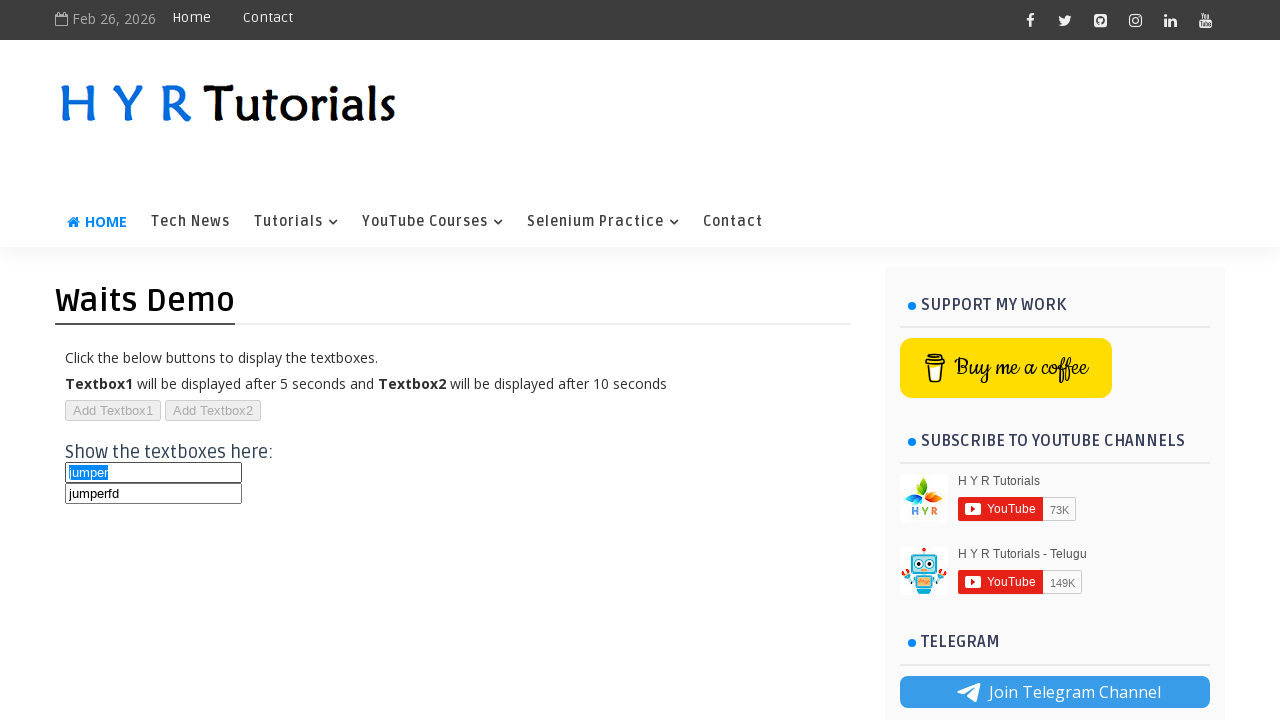

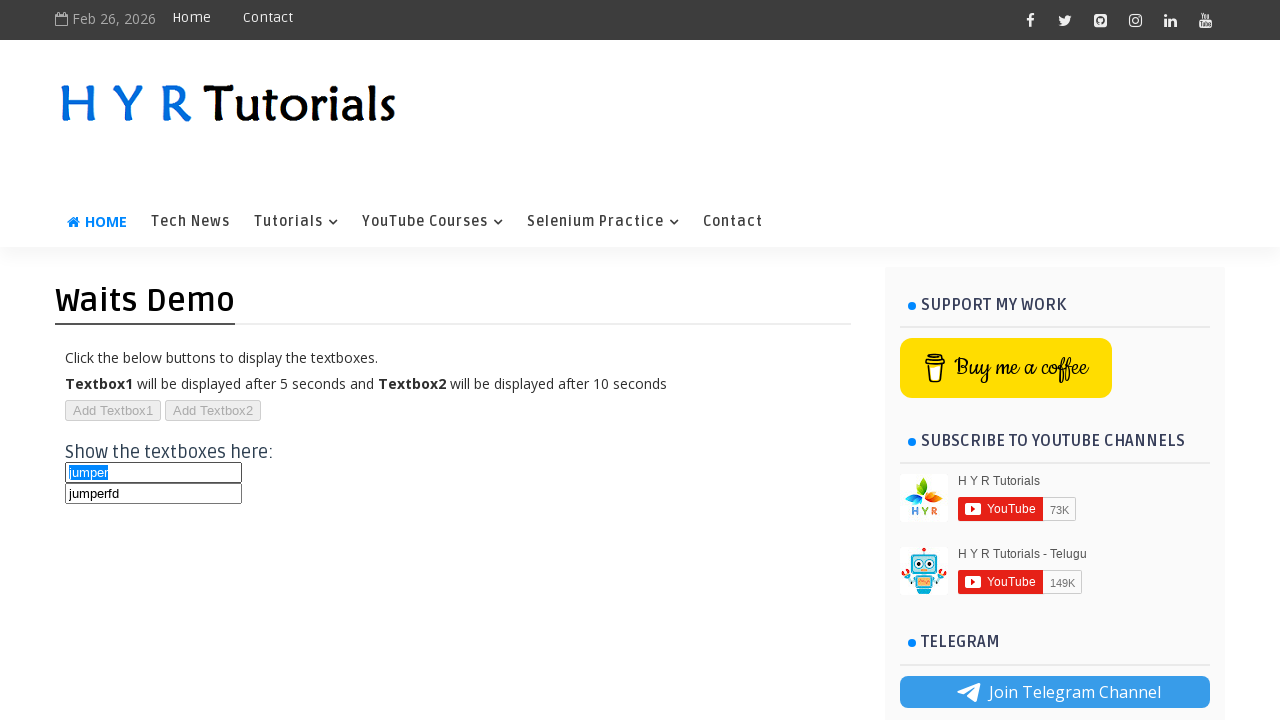